Tests handling of JavaScript alerts, confirms, and prompts

Starting URL: http://the-internet.herokuapp.com/javascript_alerts

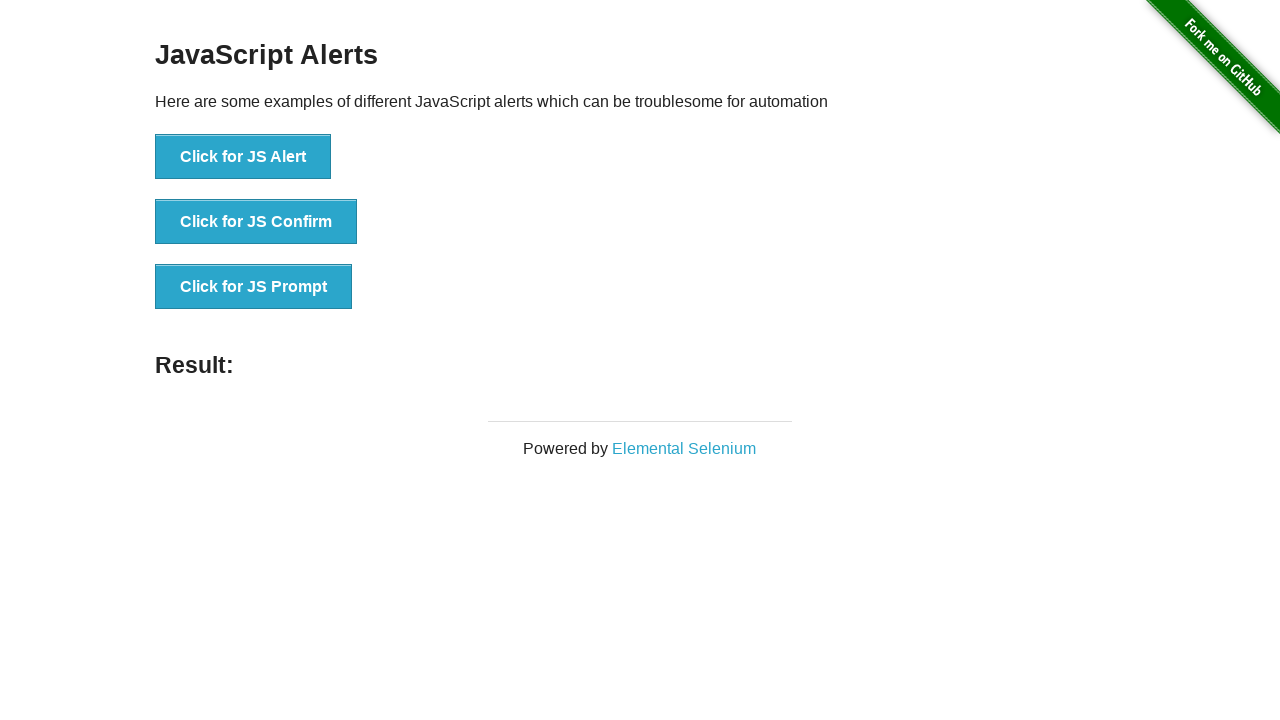

Clicked JS Alert button and accepted the alert at (243, 157) on button:has-text('Click for JS Alert')
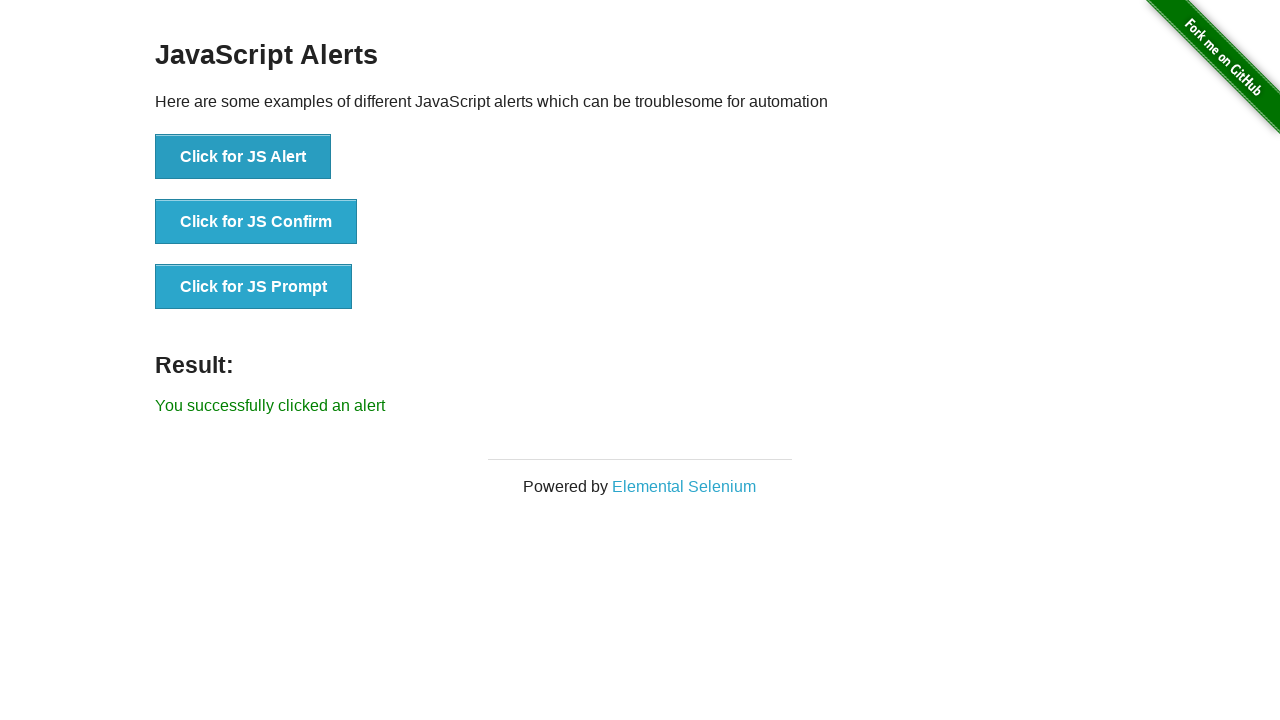

Clicked JS Confirm button and dismissed the confirmation dialog at (256, 222) on button:has-text('Click for JS Confirm')
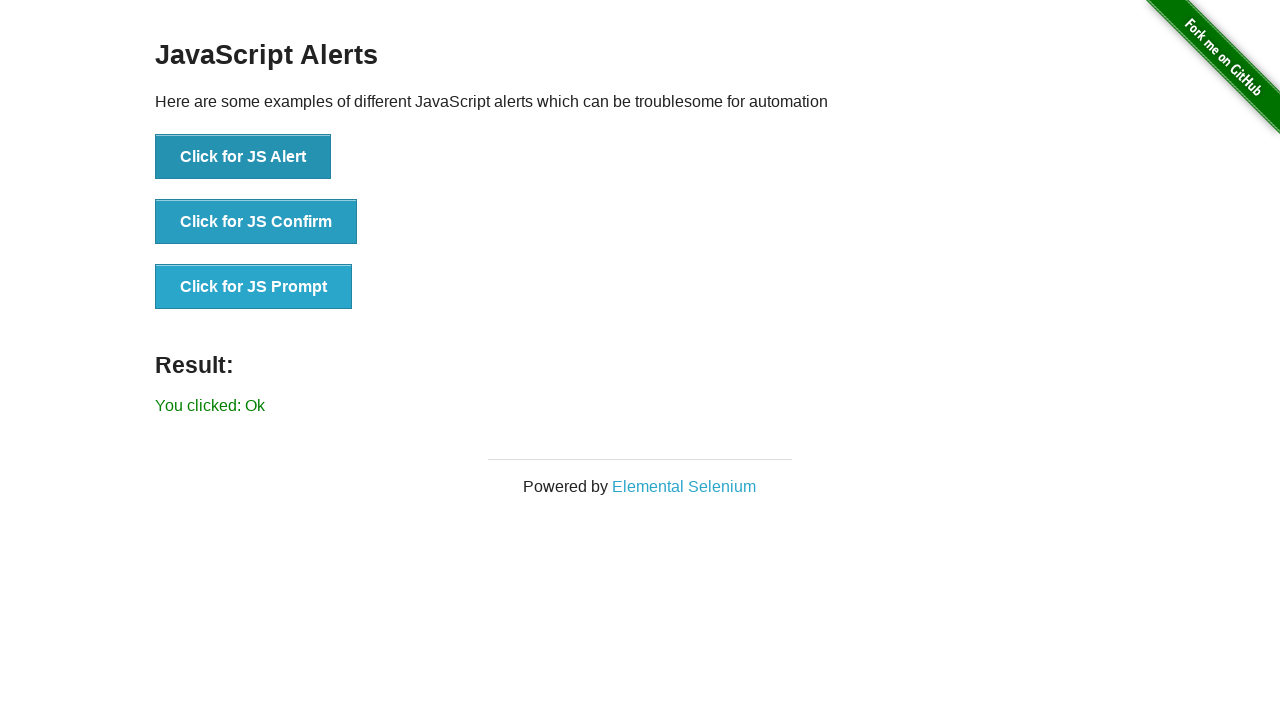

Clicked JS Prompt button and entered 'test' in the prompt dialog at (254, 287) on button:has-text('Click for JS Prompt')
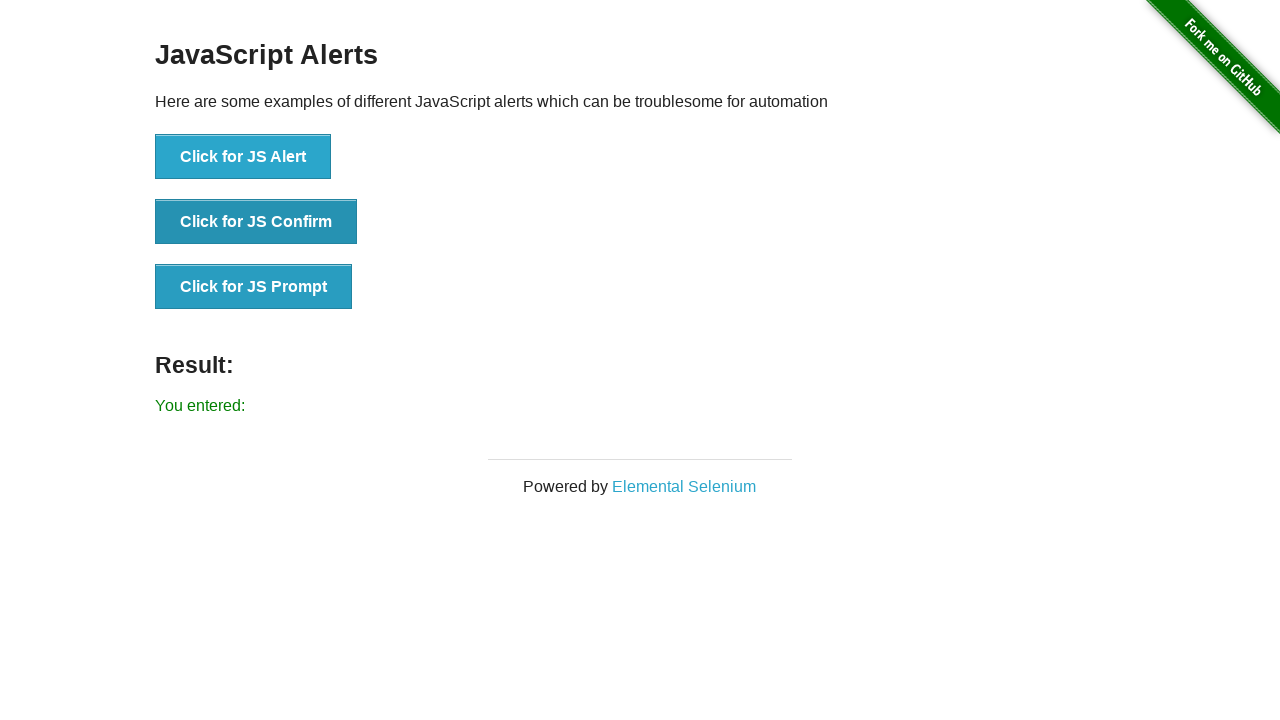

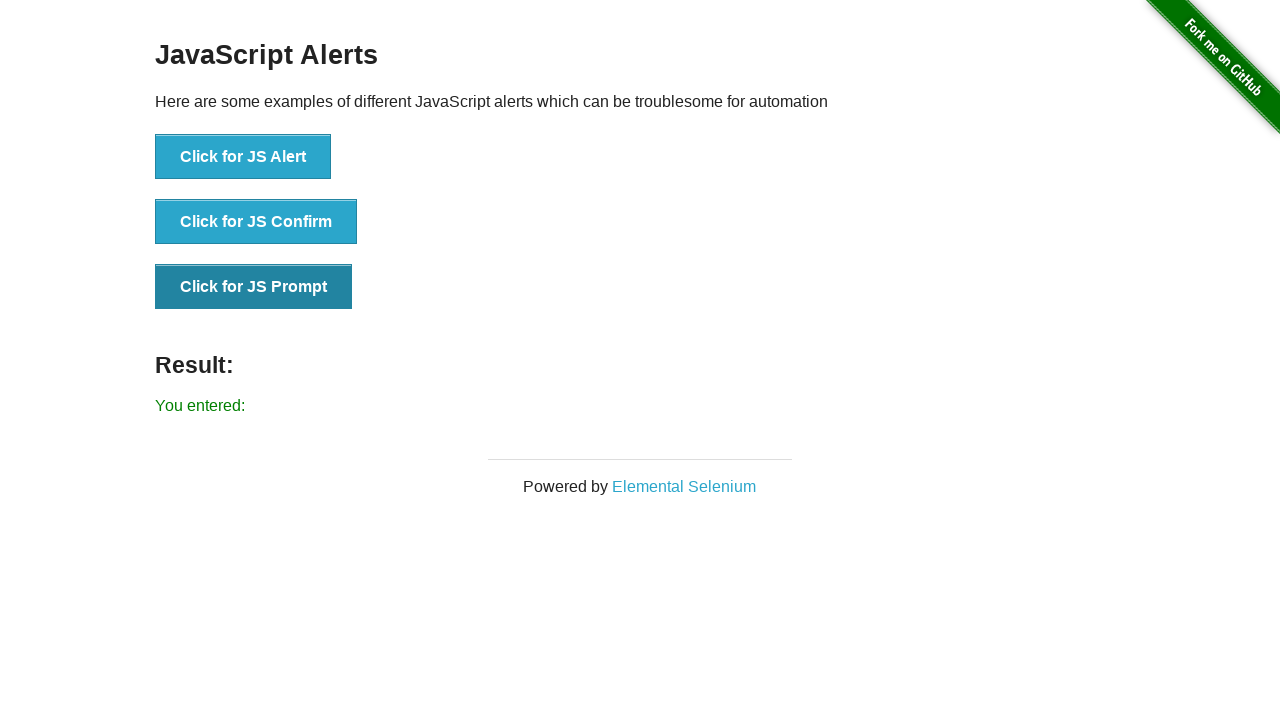